Tests Bootstrap dropdown functionality by clicking the dropdown button and selecting "Another action" from the menu items

Starting URL: https://v4-alpha.getbootstrap.com/components/dropdowns/

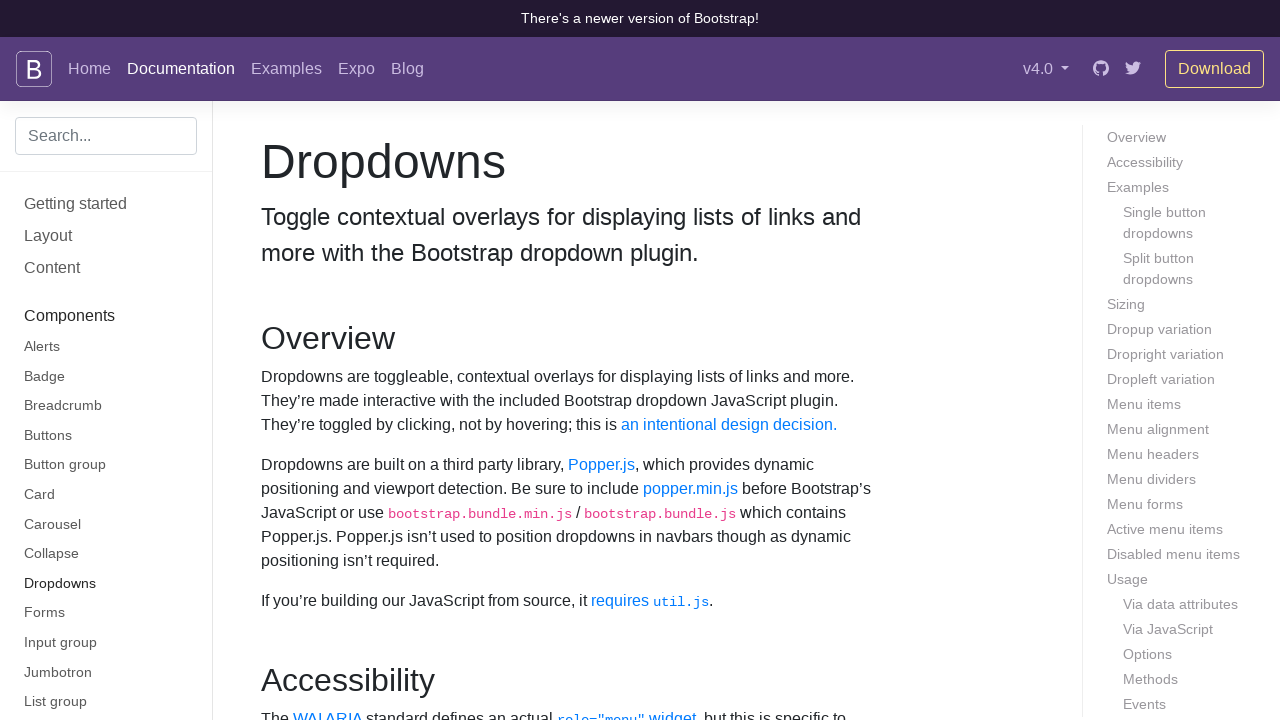

Clicked the dropdown button to open the menu at (370, 360) on #dropdownMenuButton
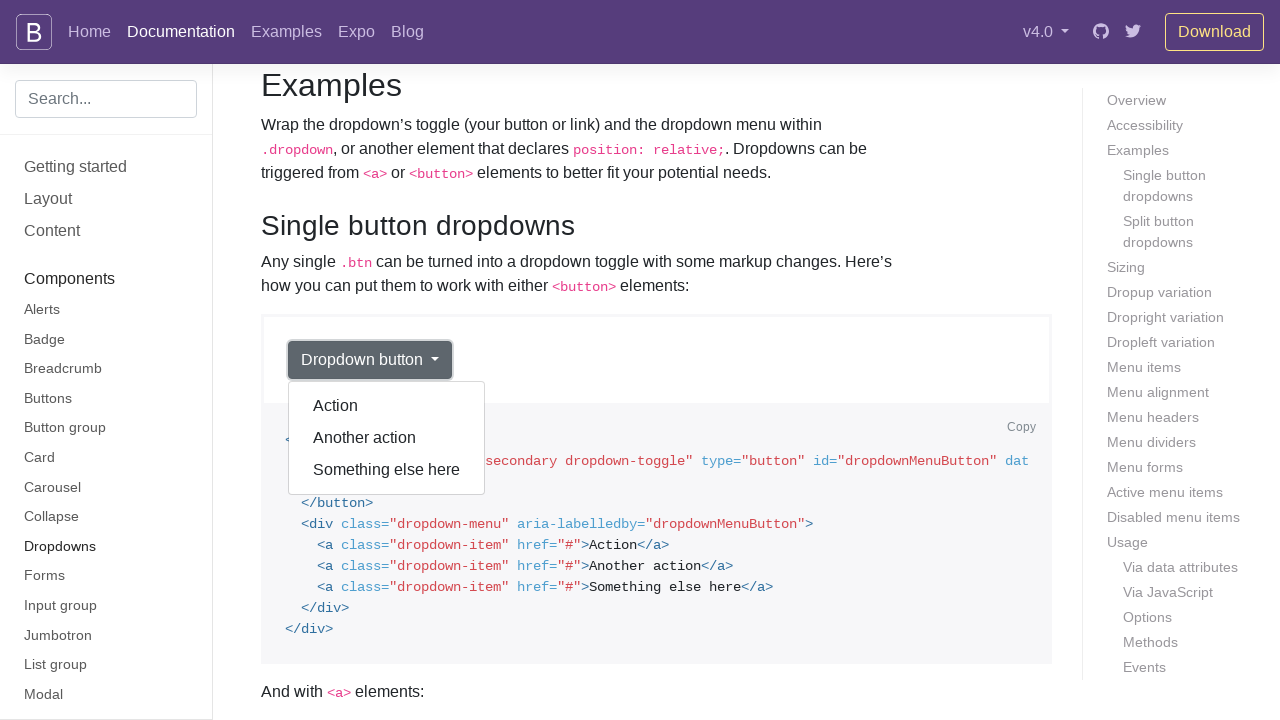

Located all dropdown menu items
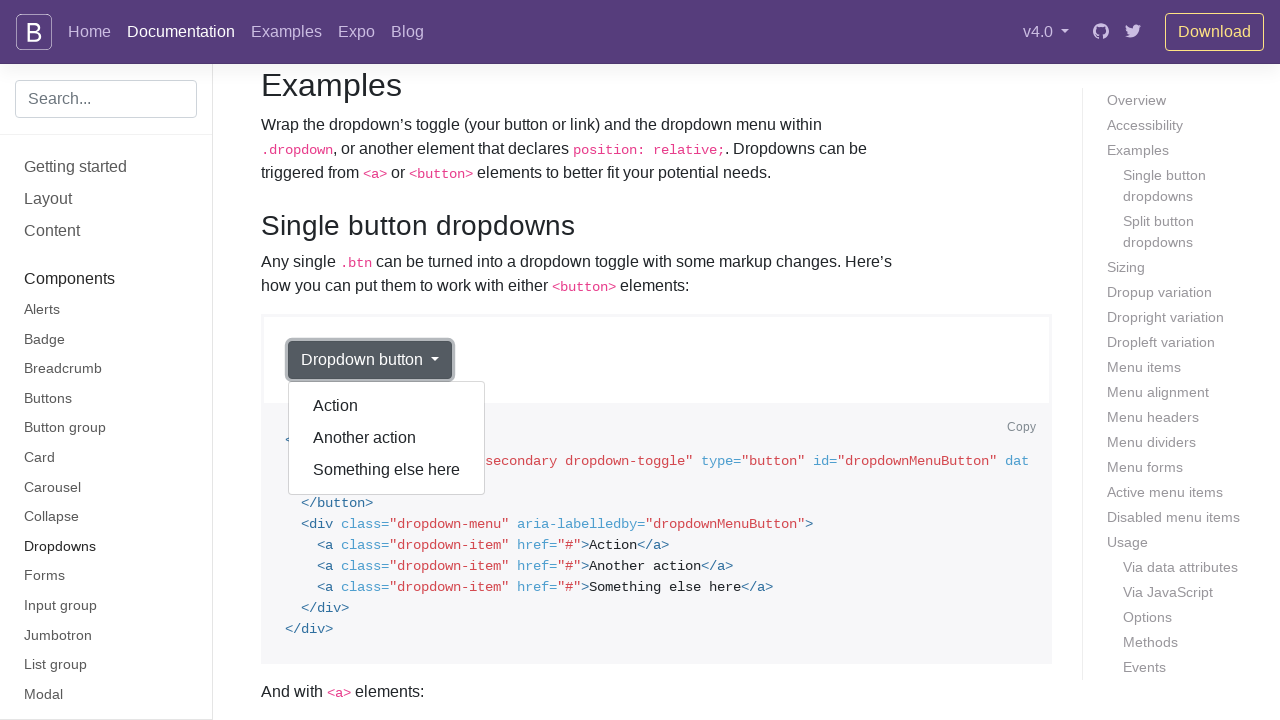

Clicked 'Another action' from the dropdown menu at (387, 438) on div.dropdown-menu[aria-labelledby='dropdownMenuButton'] a >> nth=1
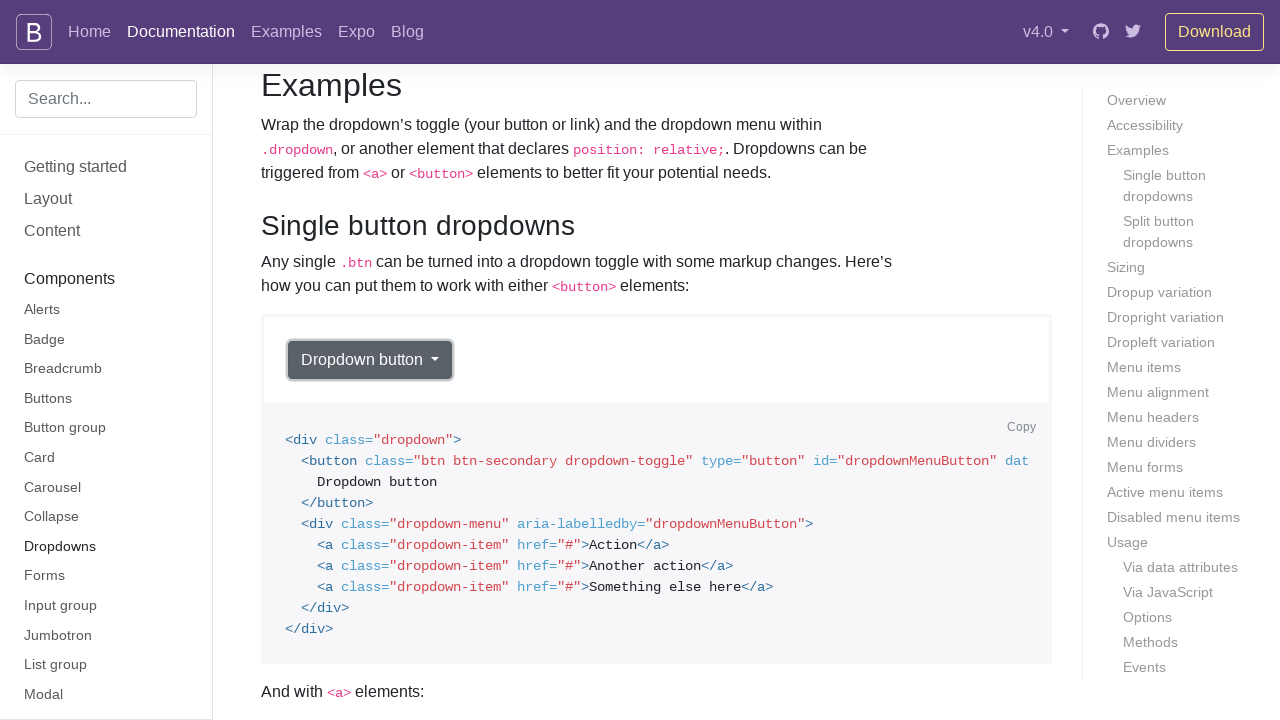

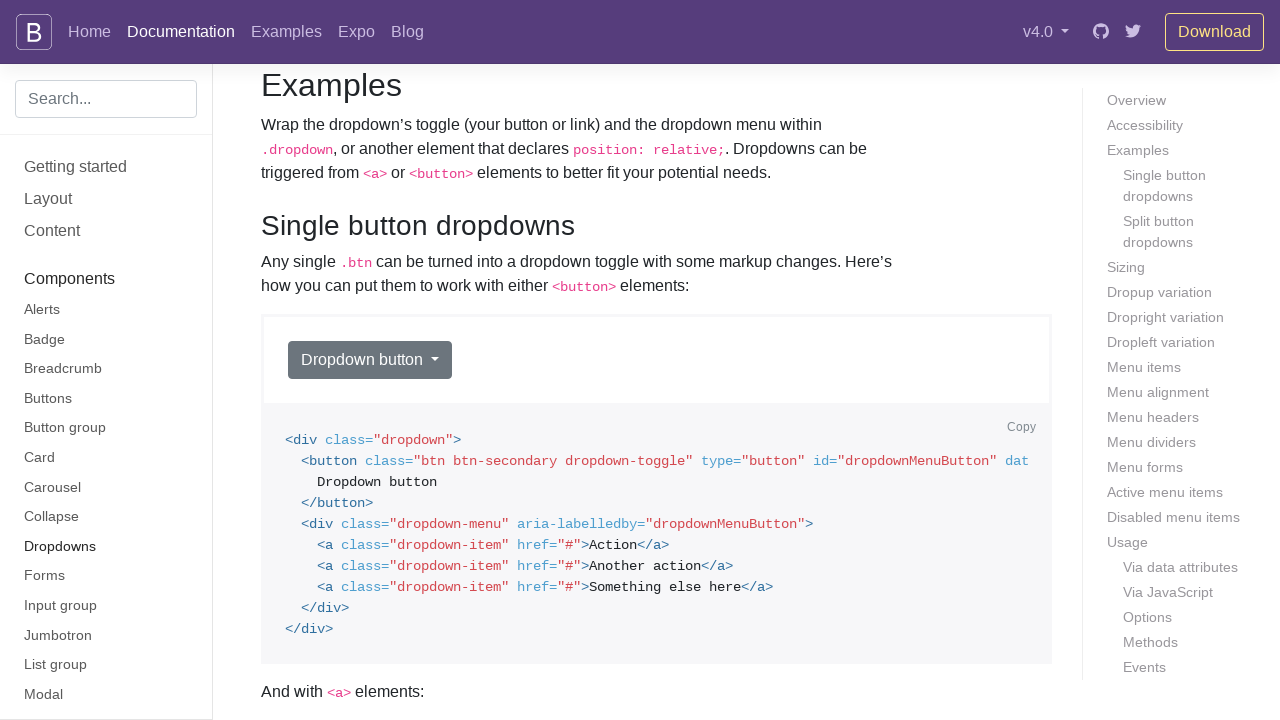